Tests various mouse operations including right-click context menu, double-click to change color, and drag-and-drop functionality

Starting URL: https://swisnl.github.io/jQuery-contextMenu/demo.html

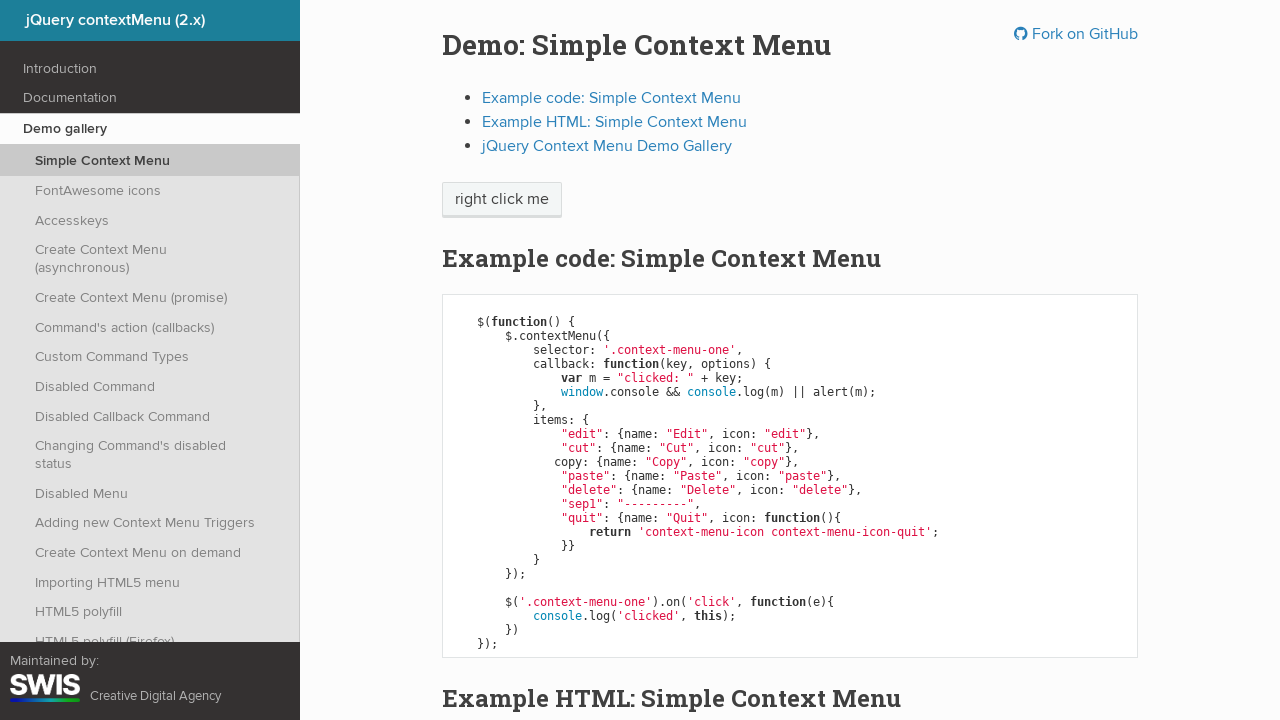

Right-clicked on context menu element at (502, 200) on span.context-menu-one
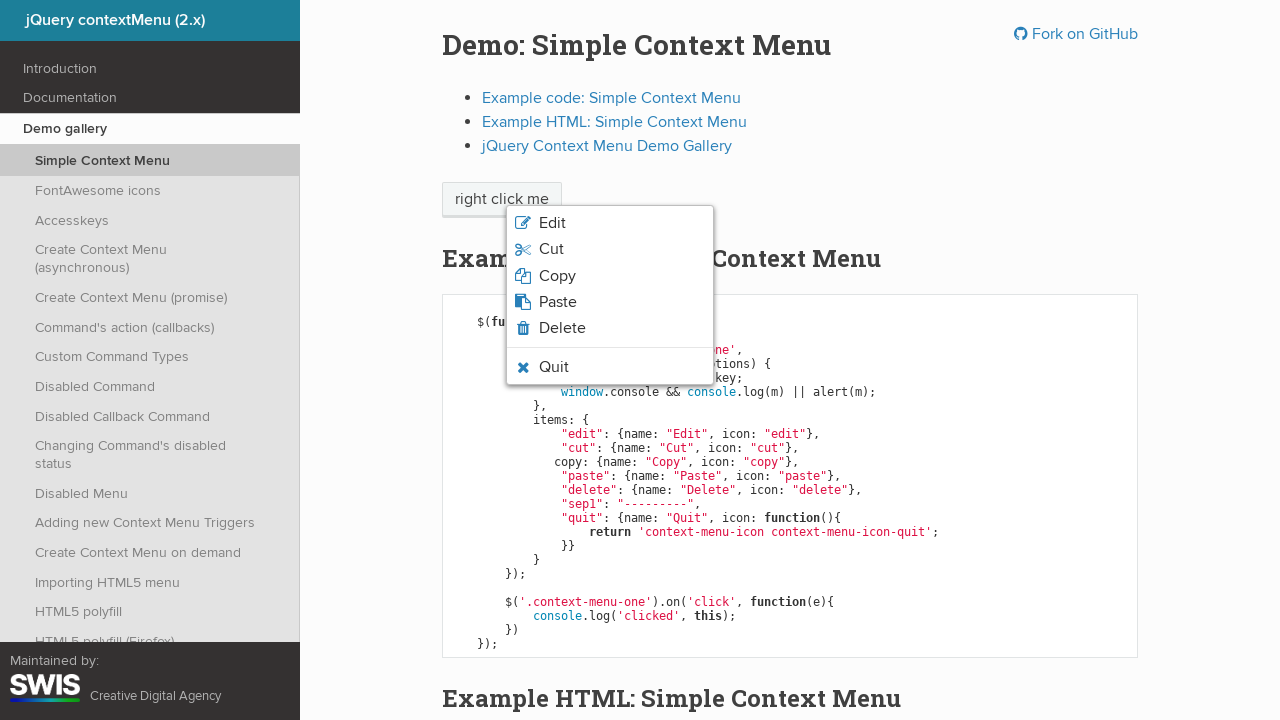

Waited for context menu to fully appear
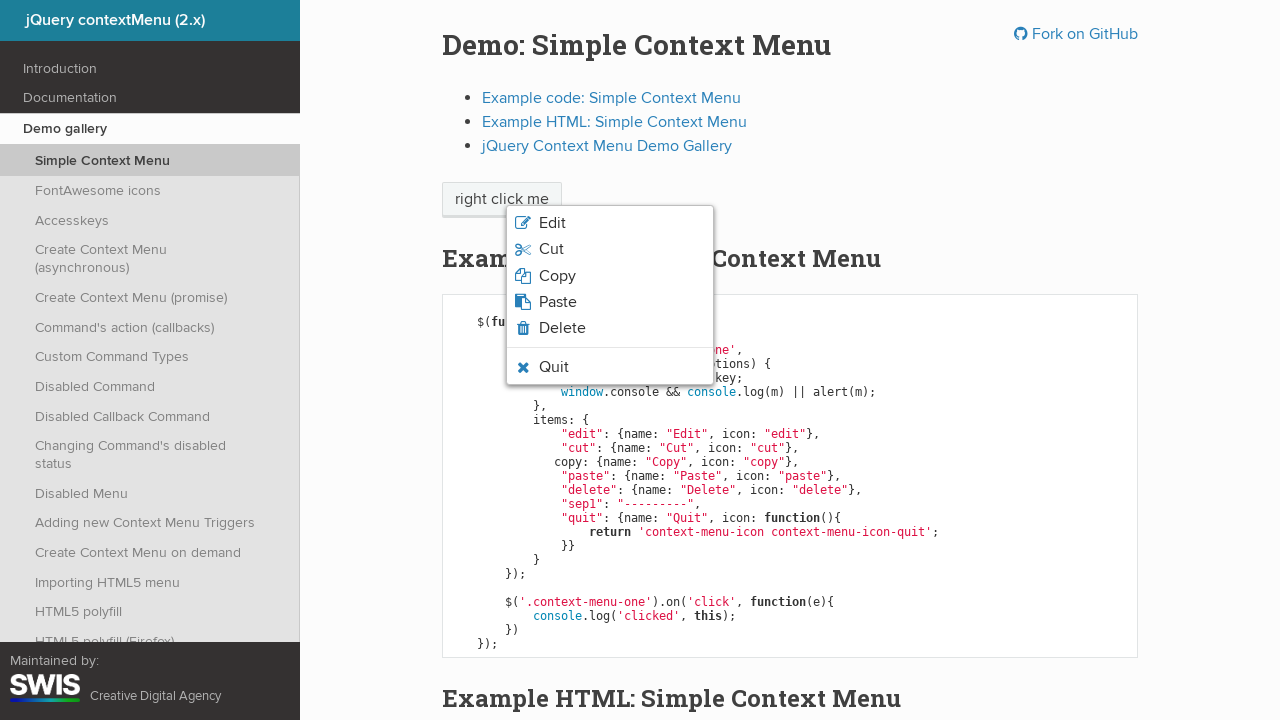

Clicked copy option from context menu at (610, 276) on li.context-menu-icon-copy
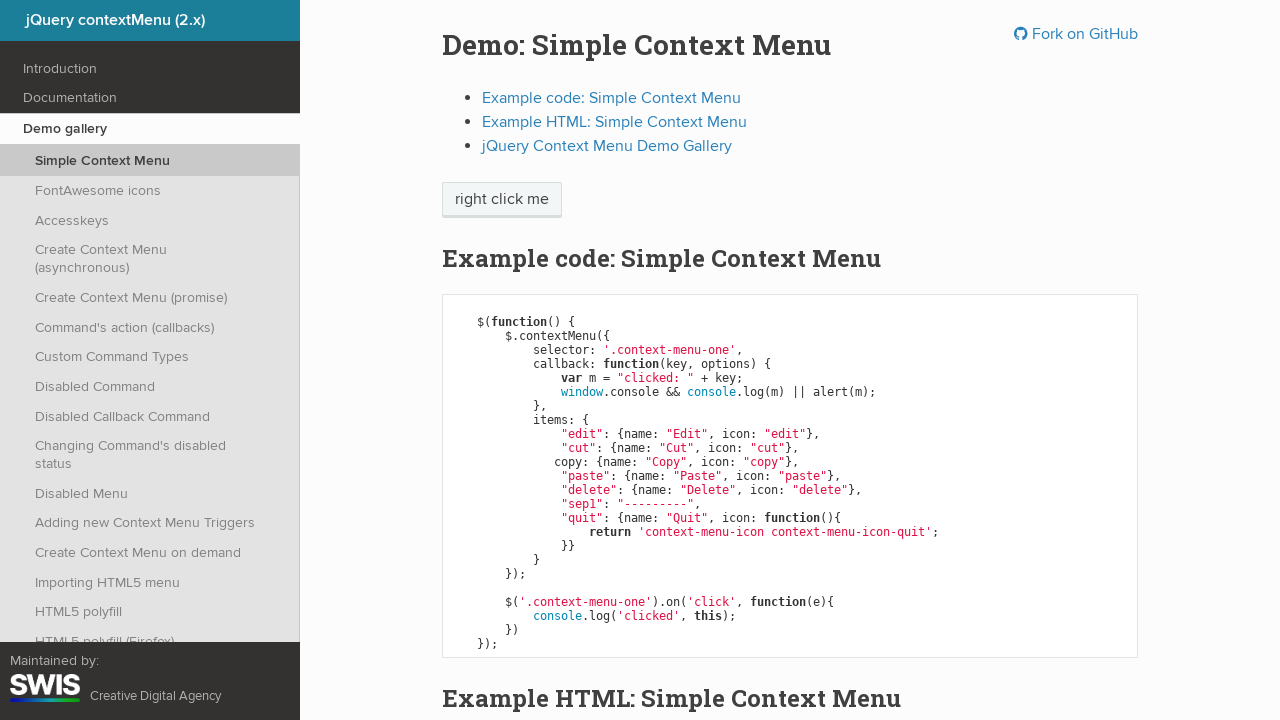

Set up dialog handler to accept alerts
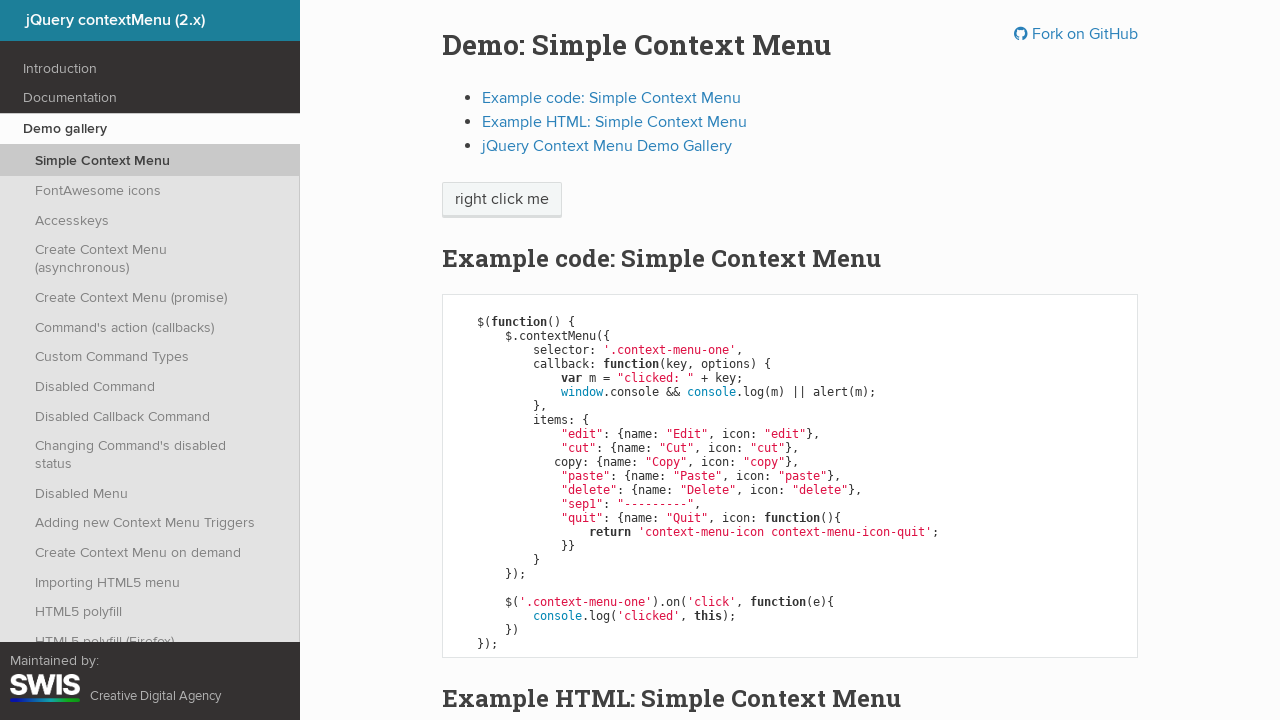

Navigated to double-click demo page
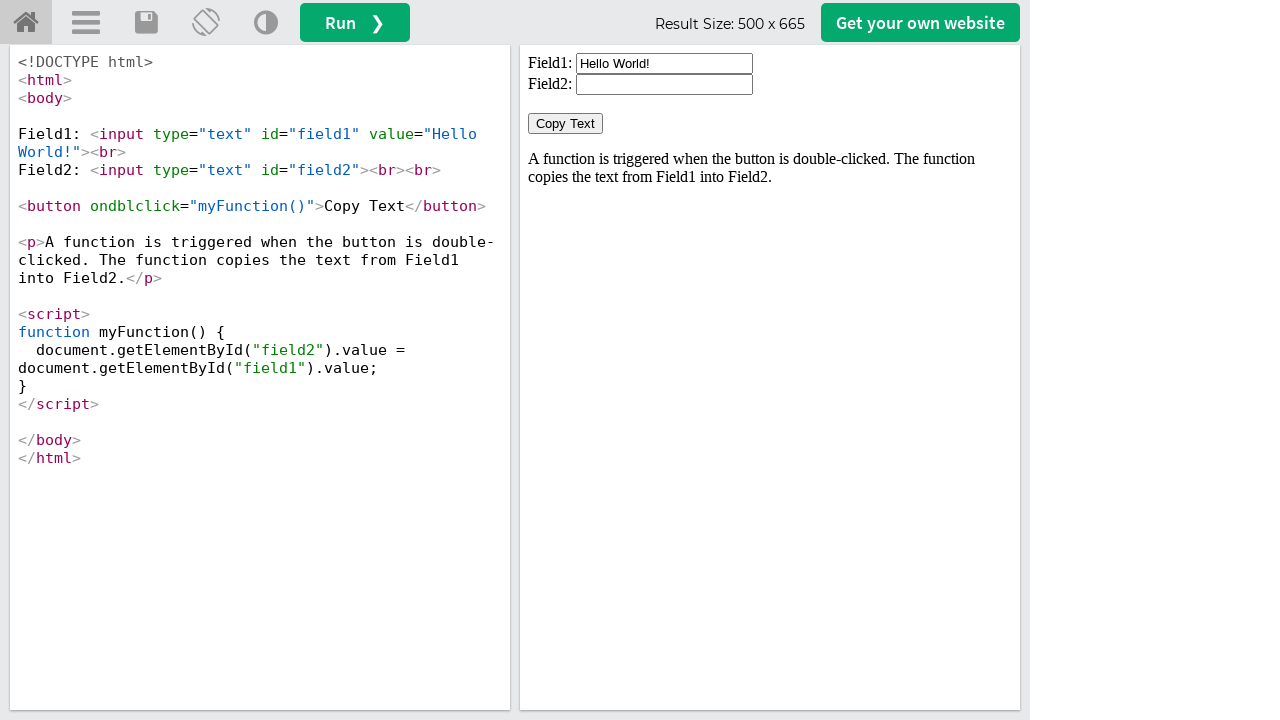

Double-clicked on field2 element to trigger color change at (664, 84) on #iframeResult >> internal:control=enter-frame >> #field2
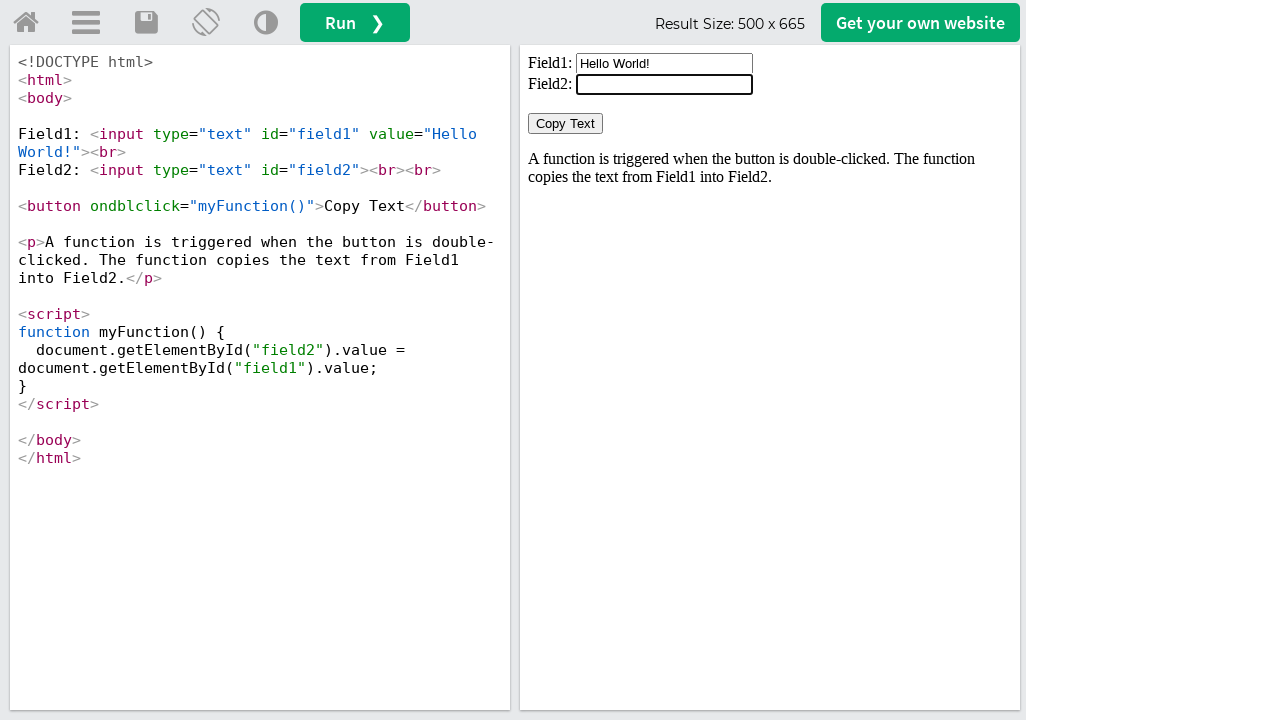

Retrieved computed background color: rgb(255, 255, 255)
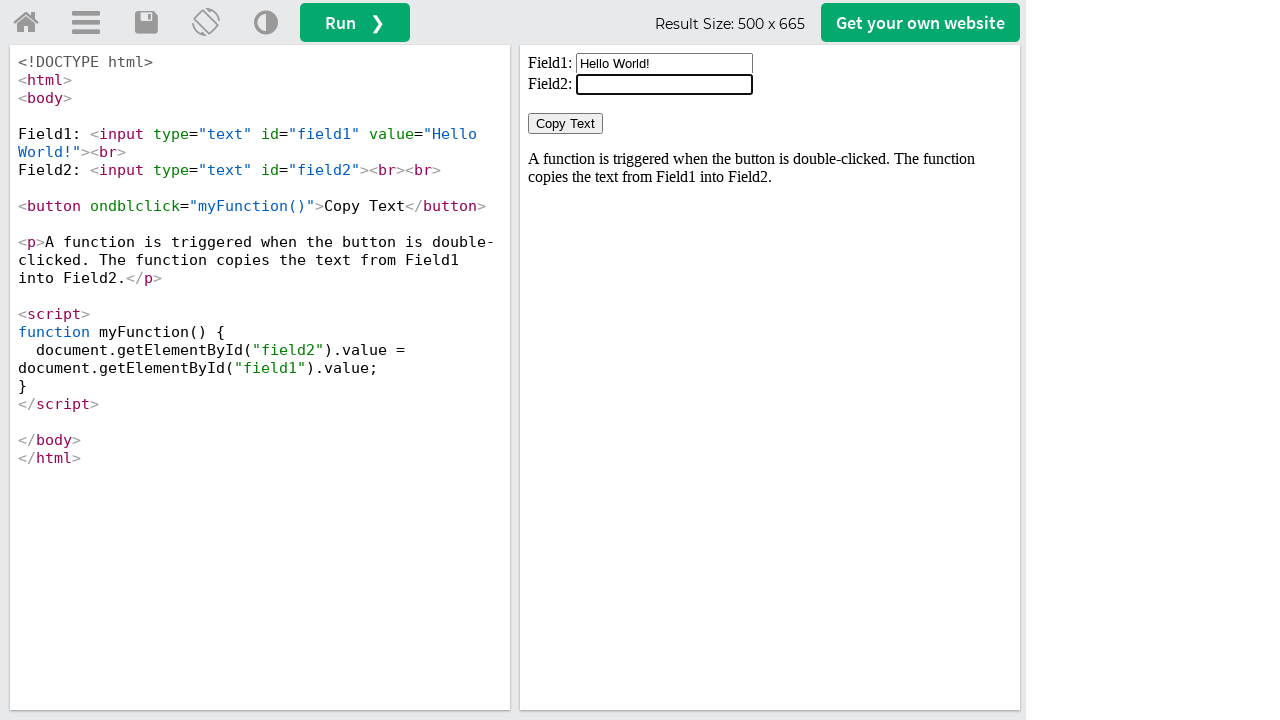

Navigated to drag and drop demo page
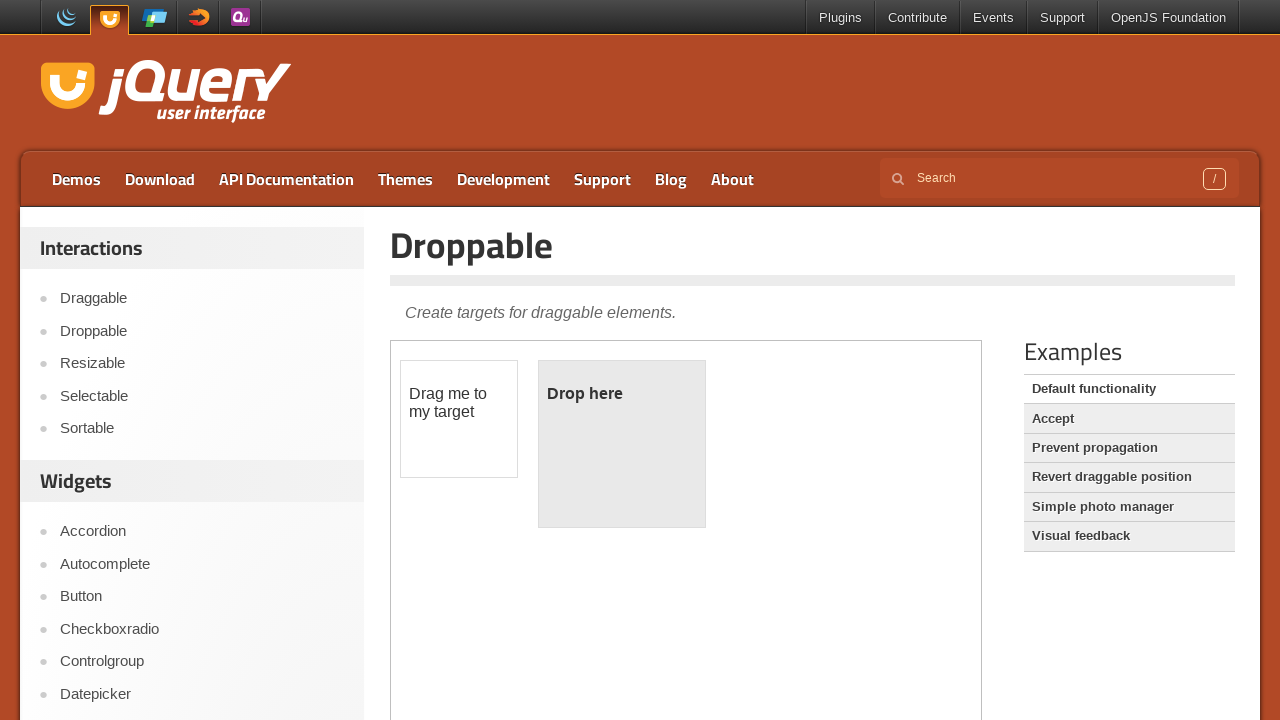

Dragged draggable element onto droppable element at (622, 444)
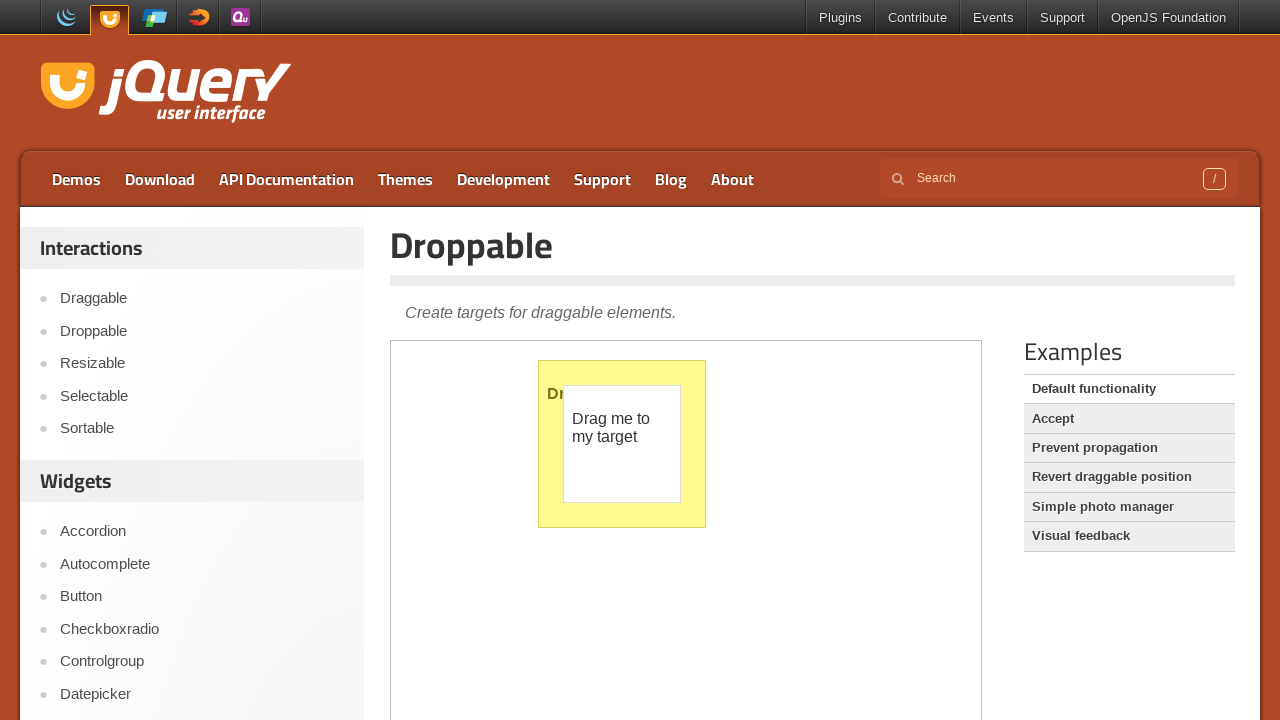

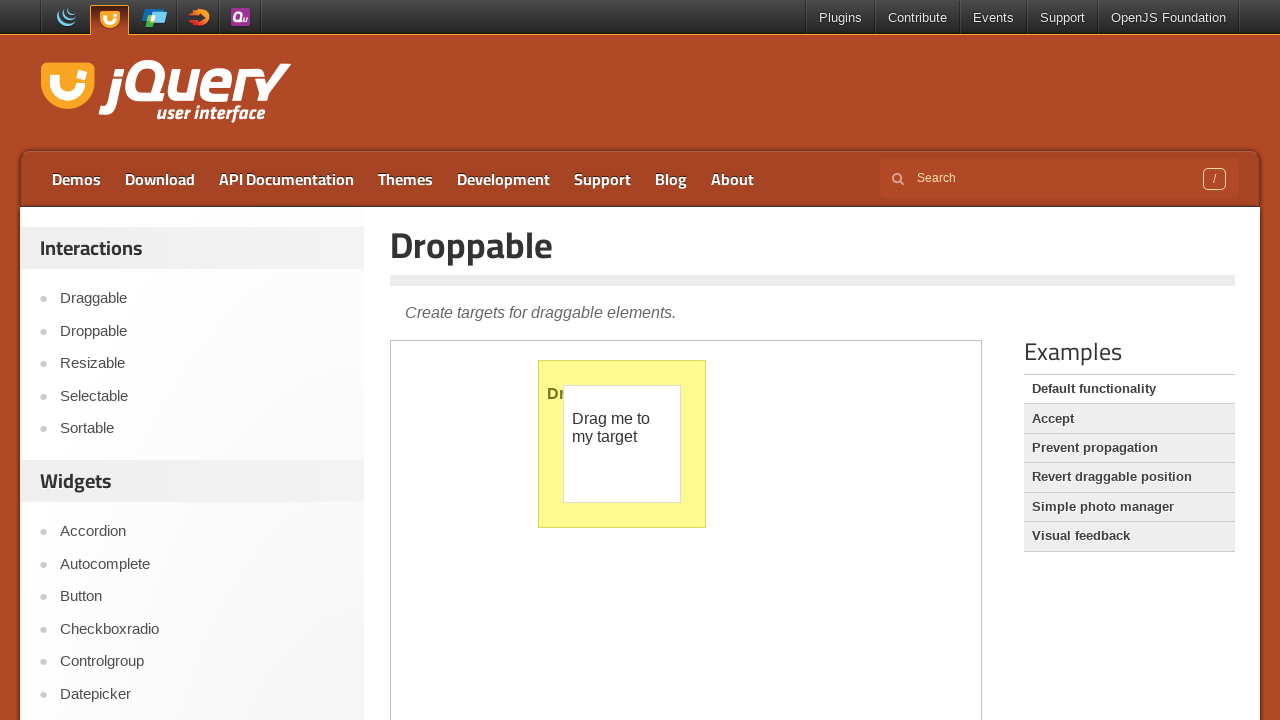